Tests browser window management by maximizing, fullscreening, and minimizing the window on the Dassault Aviation website

Starting URL: https://www.dassault-aviation.com/en/

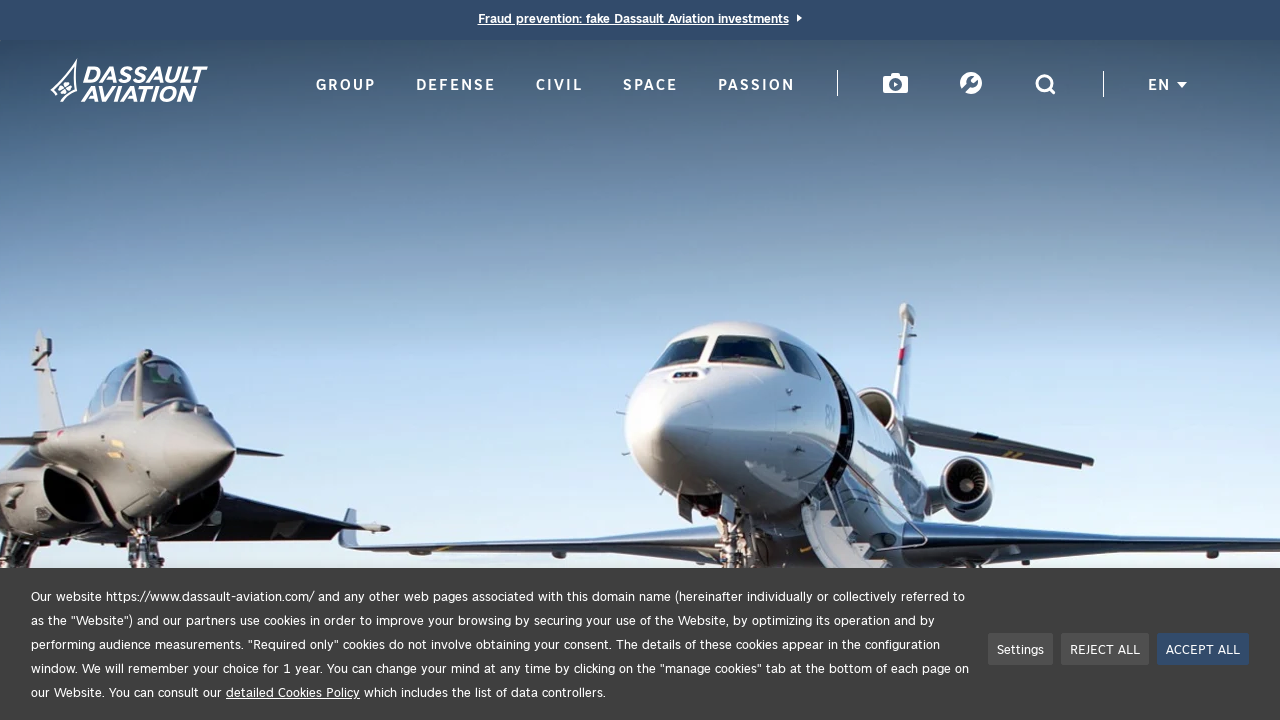

Navigated to Dassault Aviation website
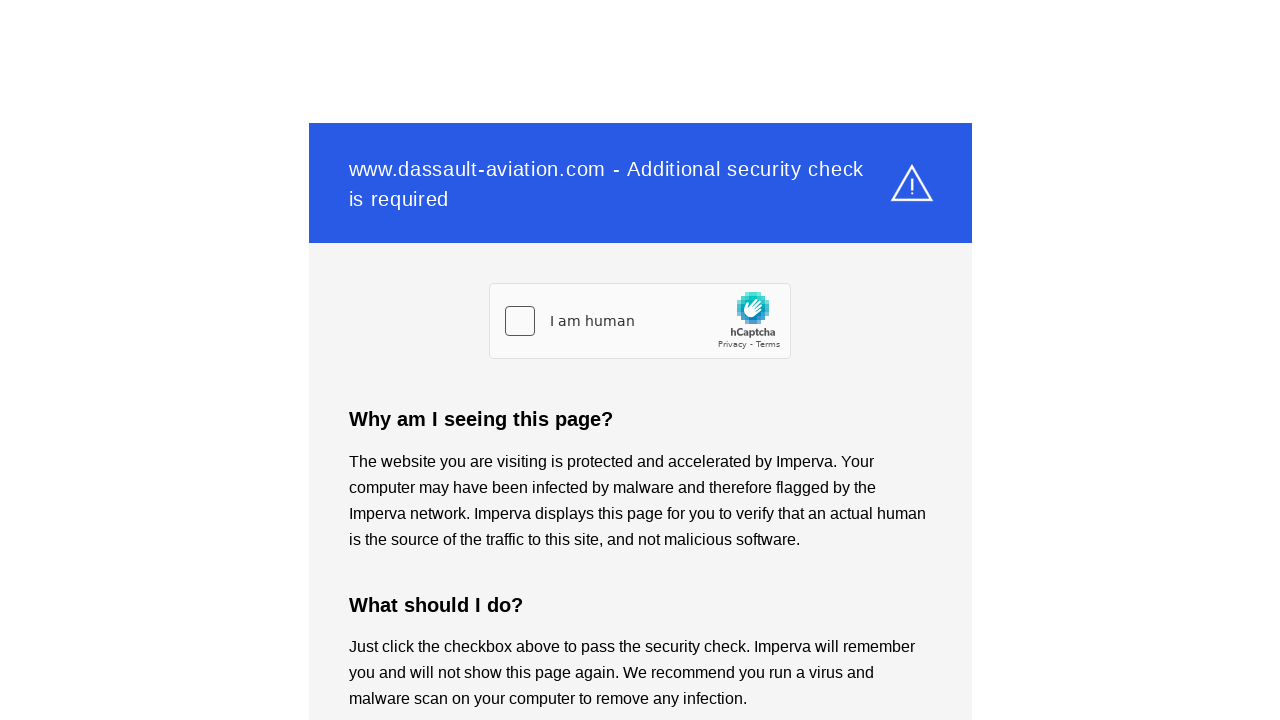

Maximized browser window to 1920x1080
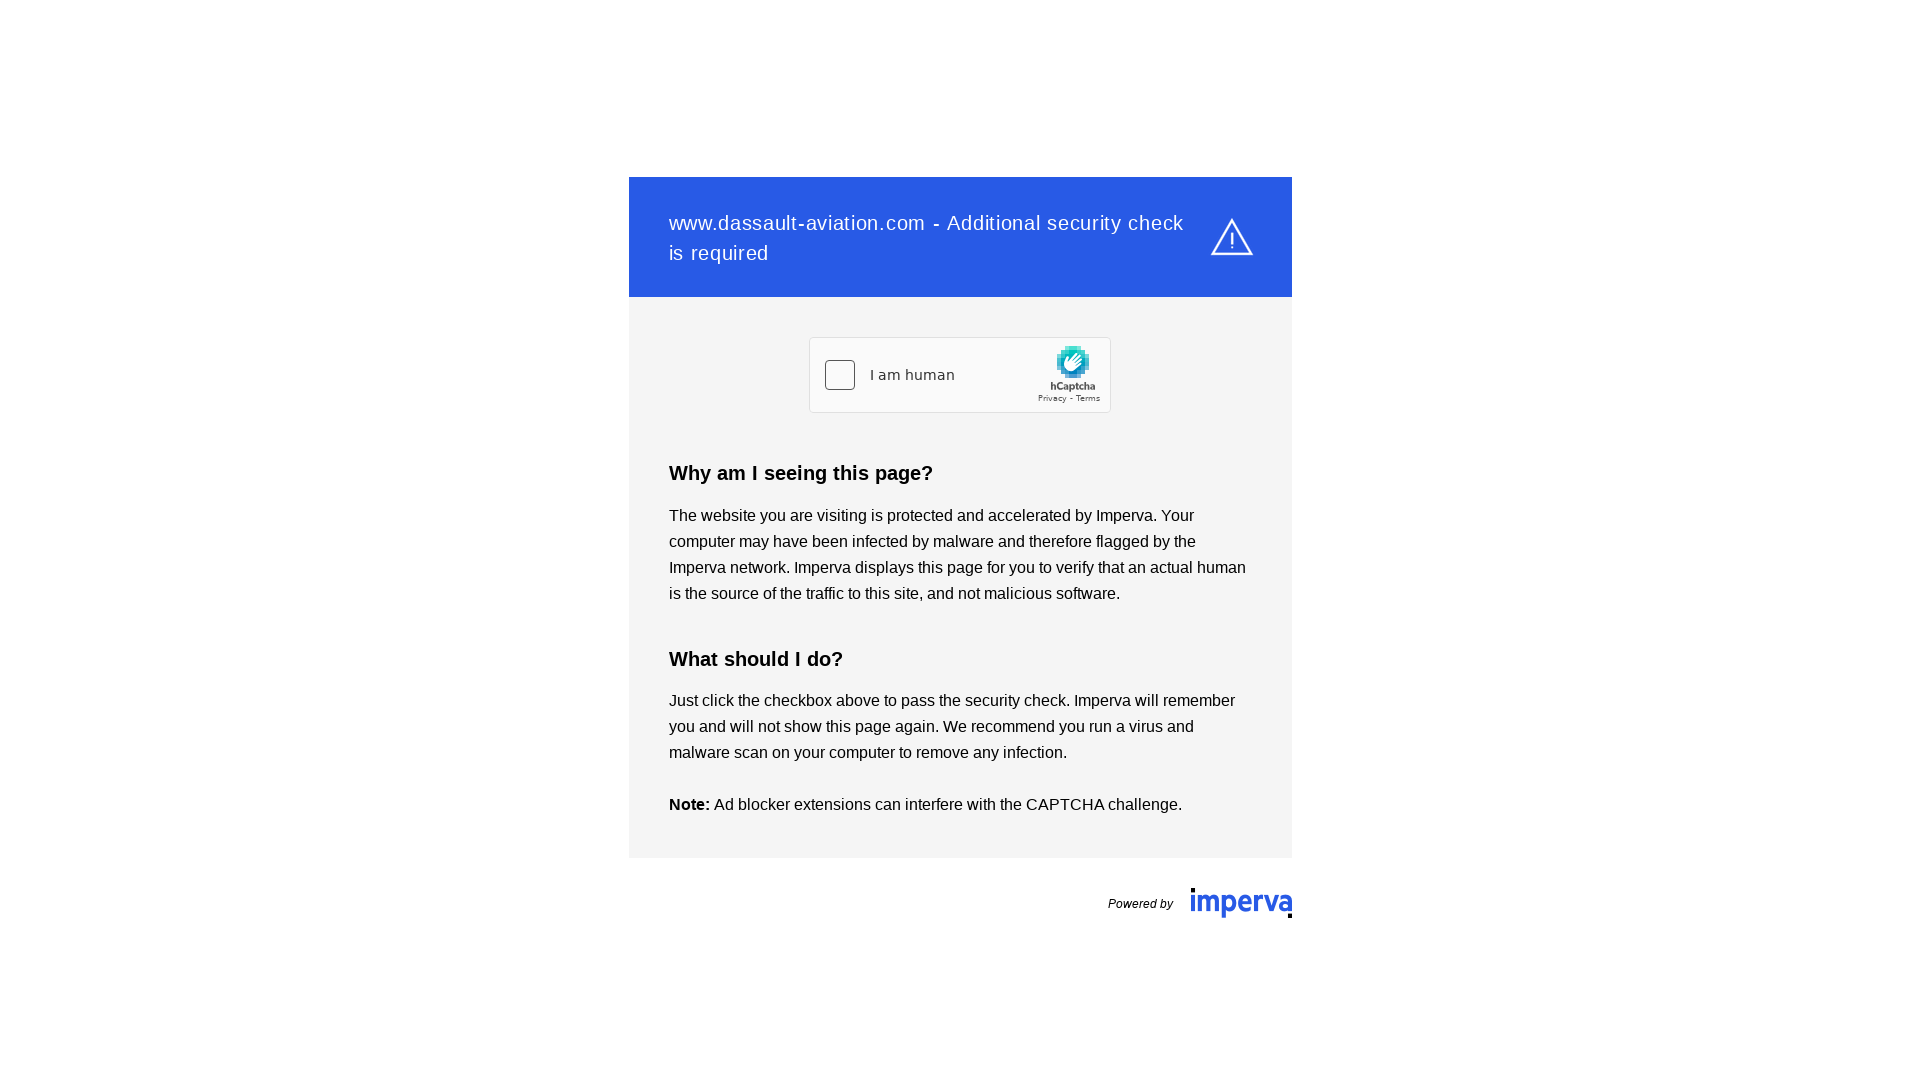

Entered fullscreen mode
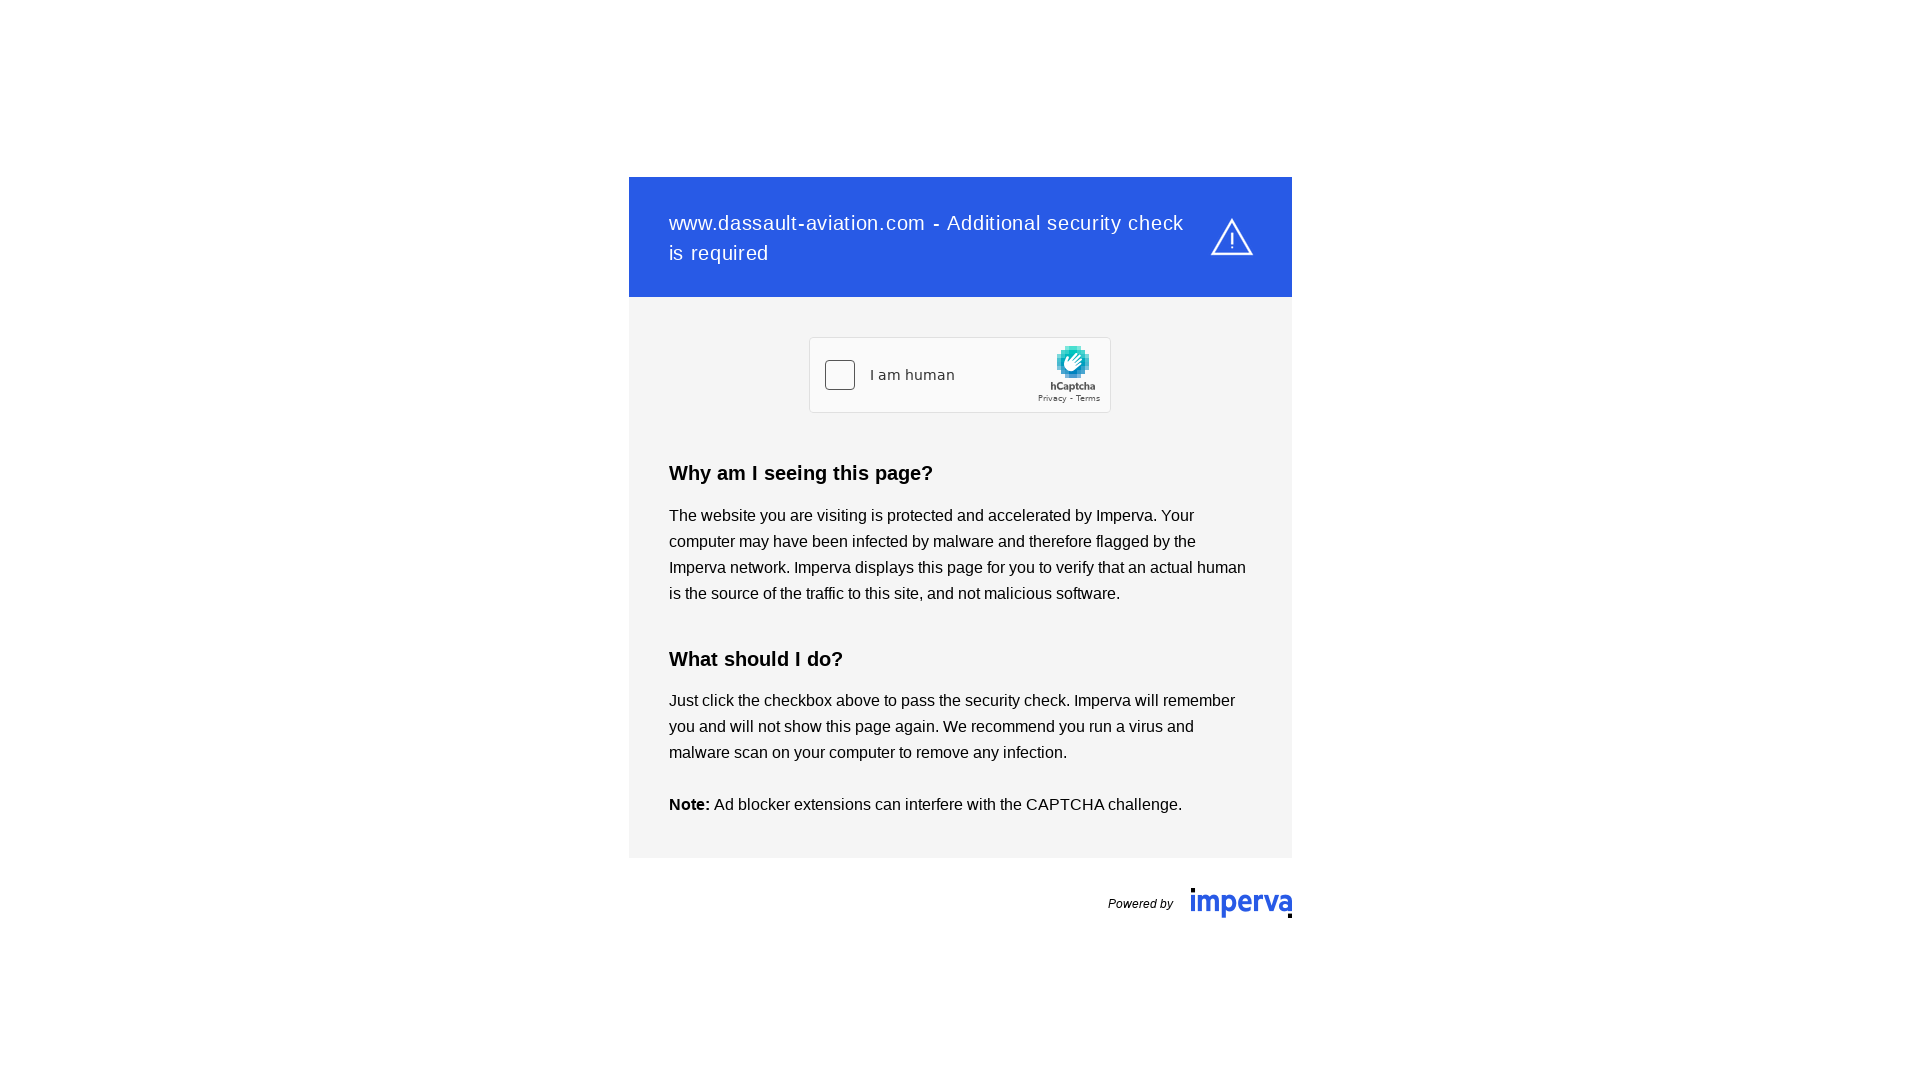

Minimized window equivalent by resizing viewport to 800x600
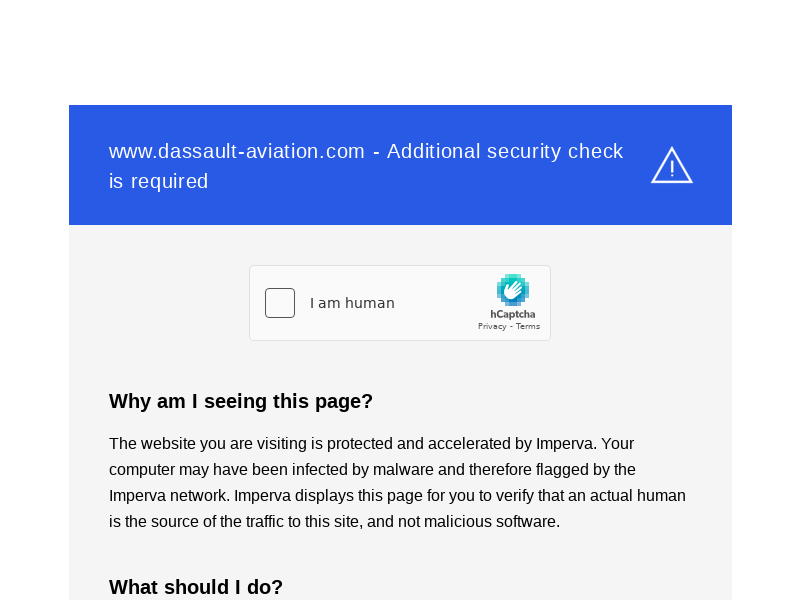

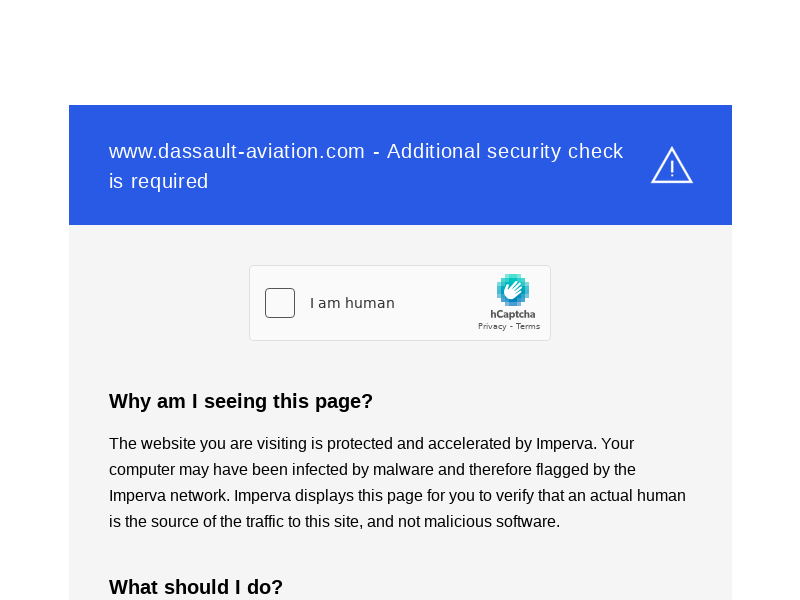